Tests checkbox functionality by checking, unchecking, and verifying states of multiple checkboxes

Starting URL: https://rahulshettyacademy.com/AutomationPractice

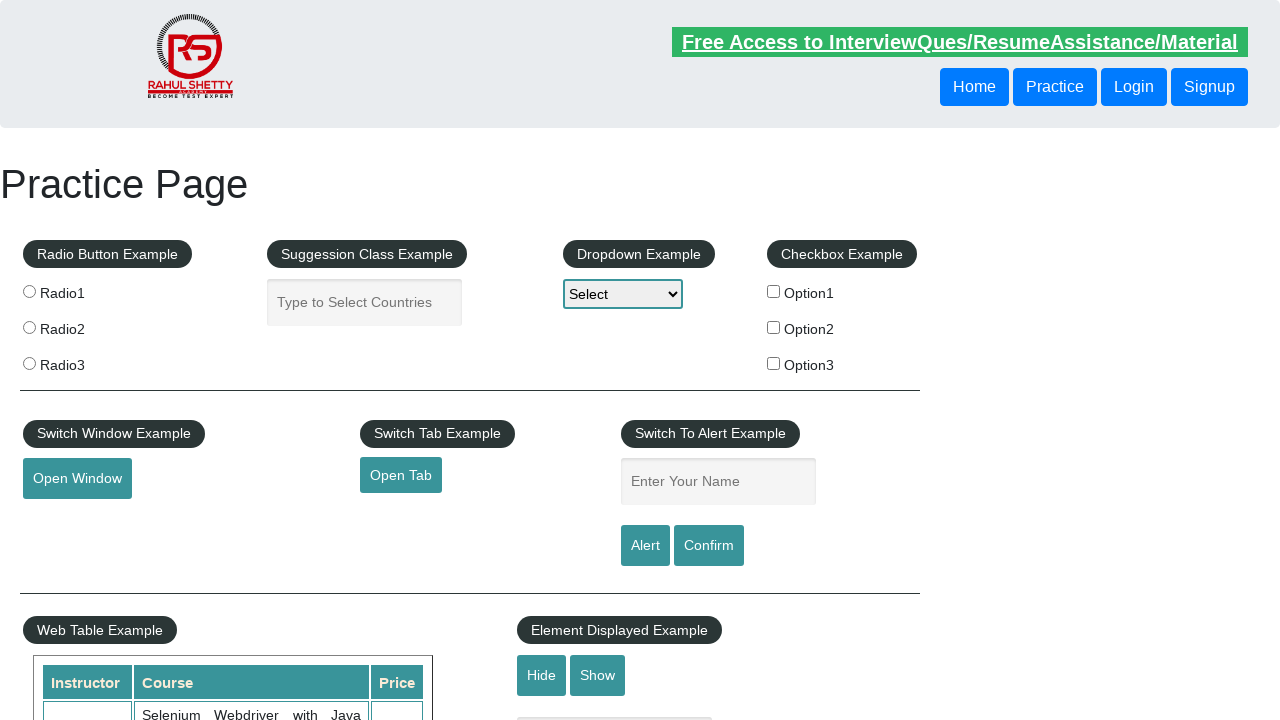

Checked checkbox option 1 at (774, 291) on #checkBoxOption1
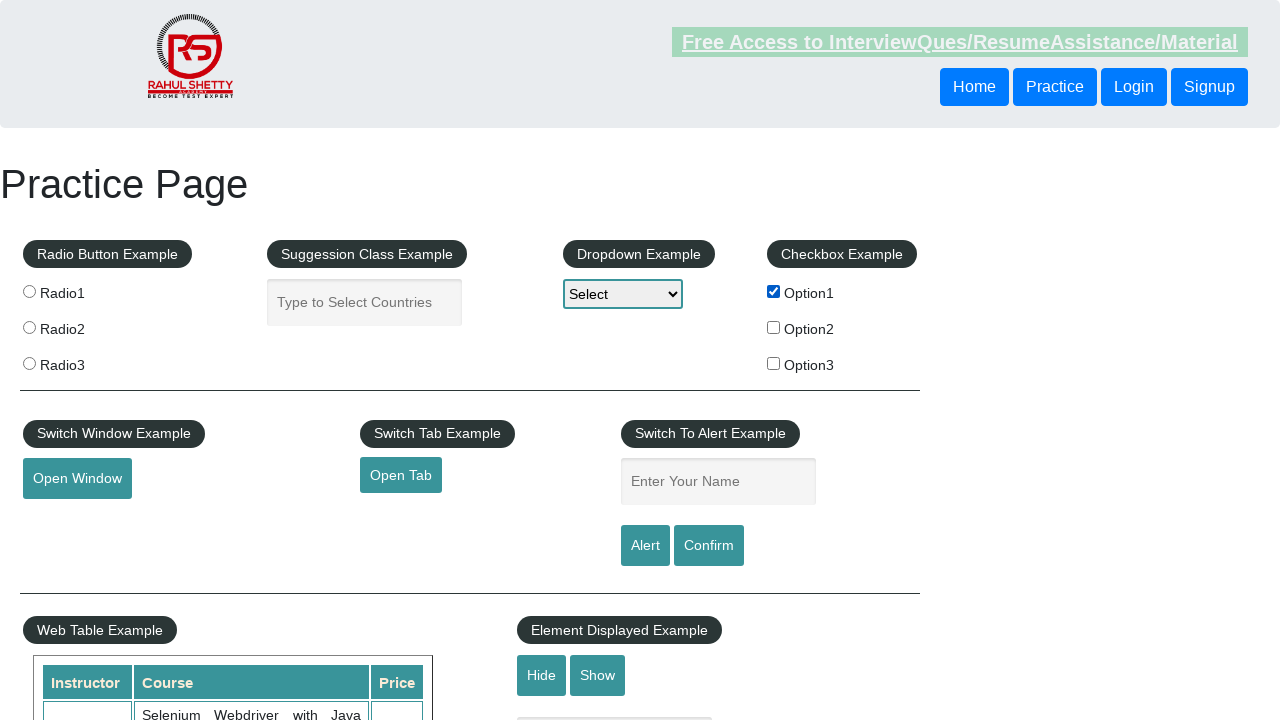

Checked checkbox option 3 at (774, 363) on #checkBoxOption3
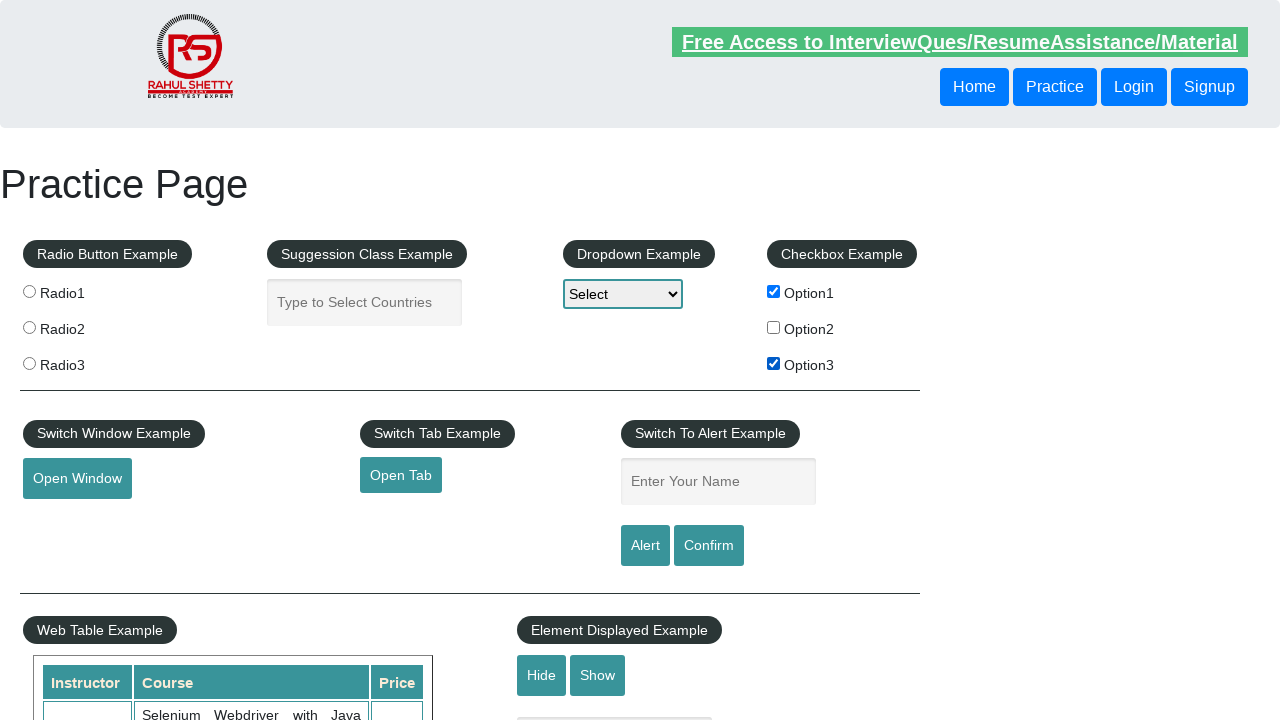

Unchecked checkbox option 3 at (774, 363) on #checkBoxOption3
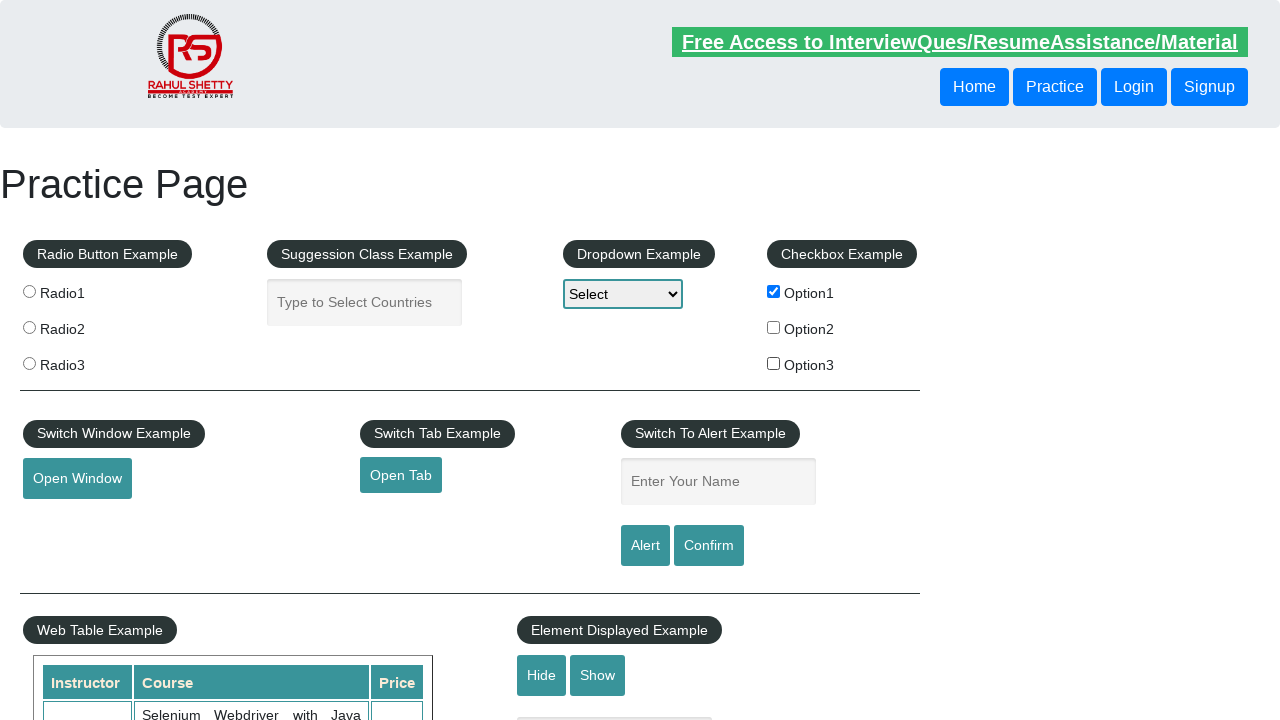

Checked checkbox option 2 at (774, 327) on input[type='checkbox'][value='option2']
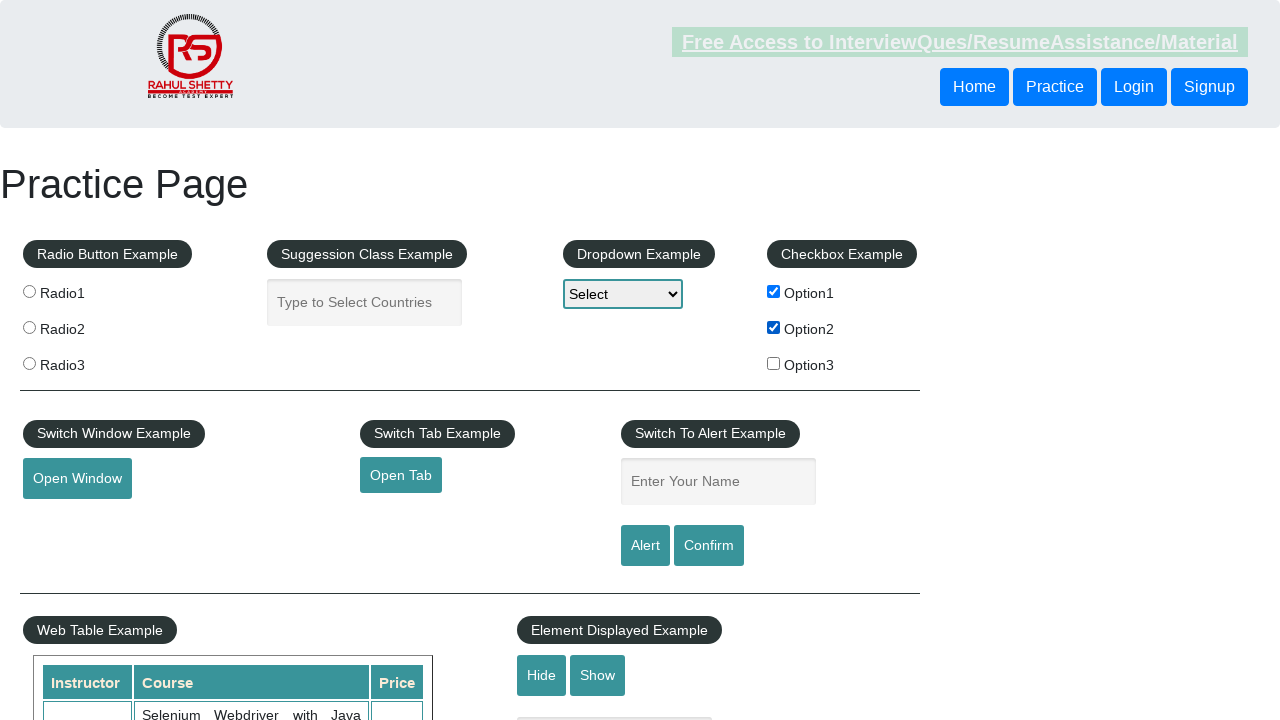

Checked checkbox option 3 at (774, 363) on input[type='checkbox'][value='option3']
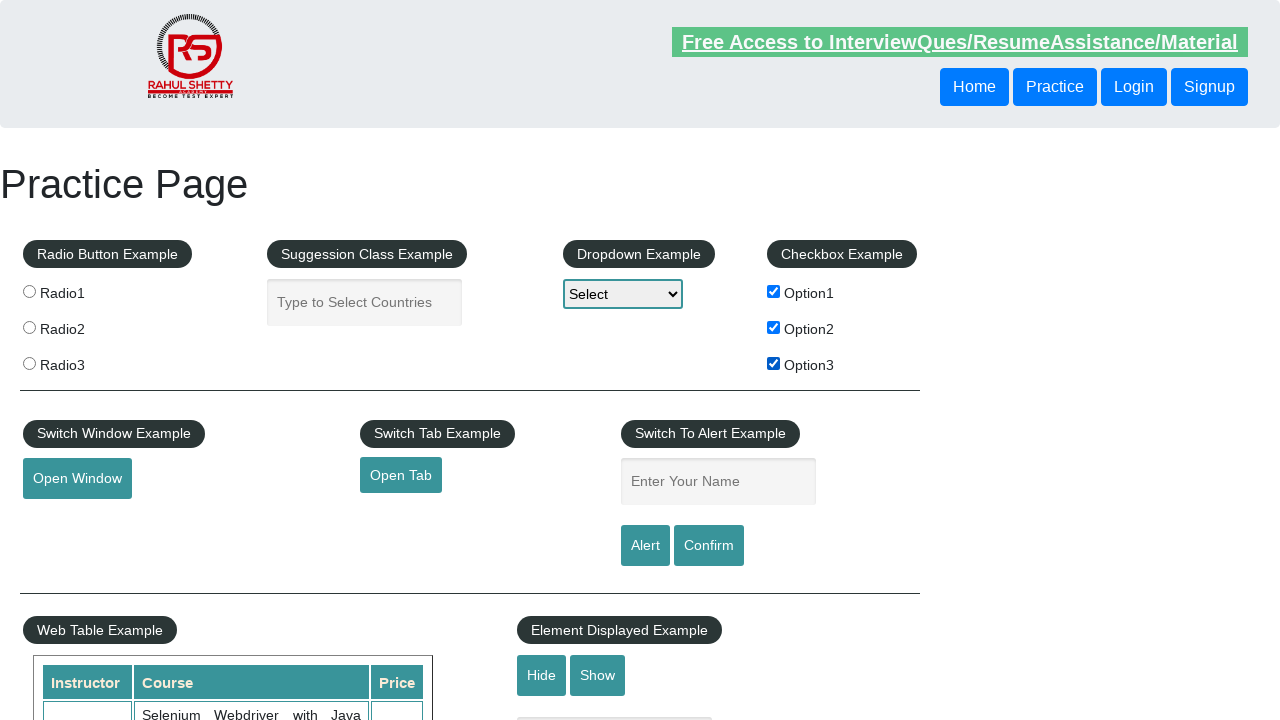

Unchecked checkbox option 1 at (774, 291) on input[type='checkbox'][value='option1']
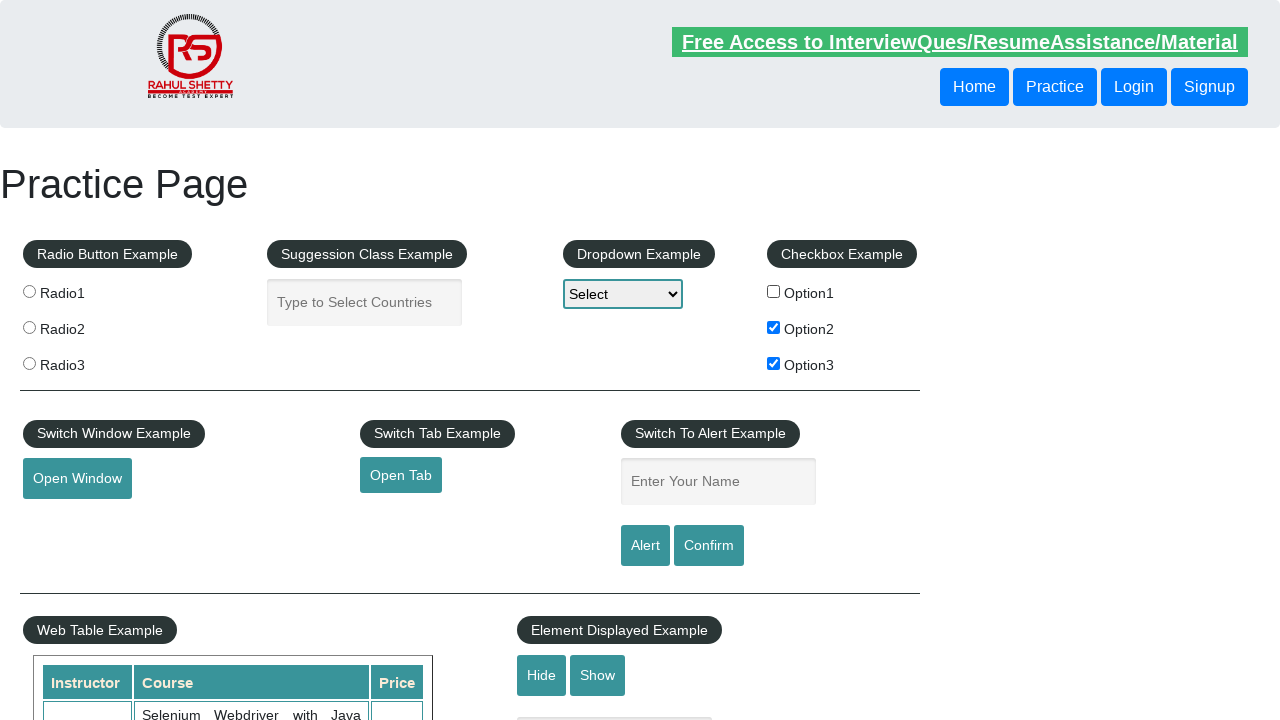

Unchecked checkbox option 2 at (774, 327) on input[type='checkbox'][value='option2']
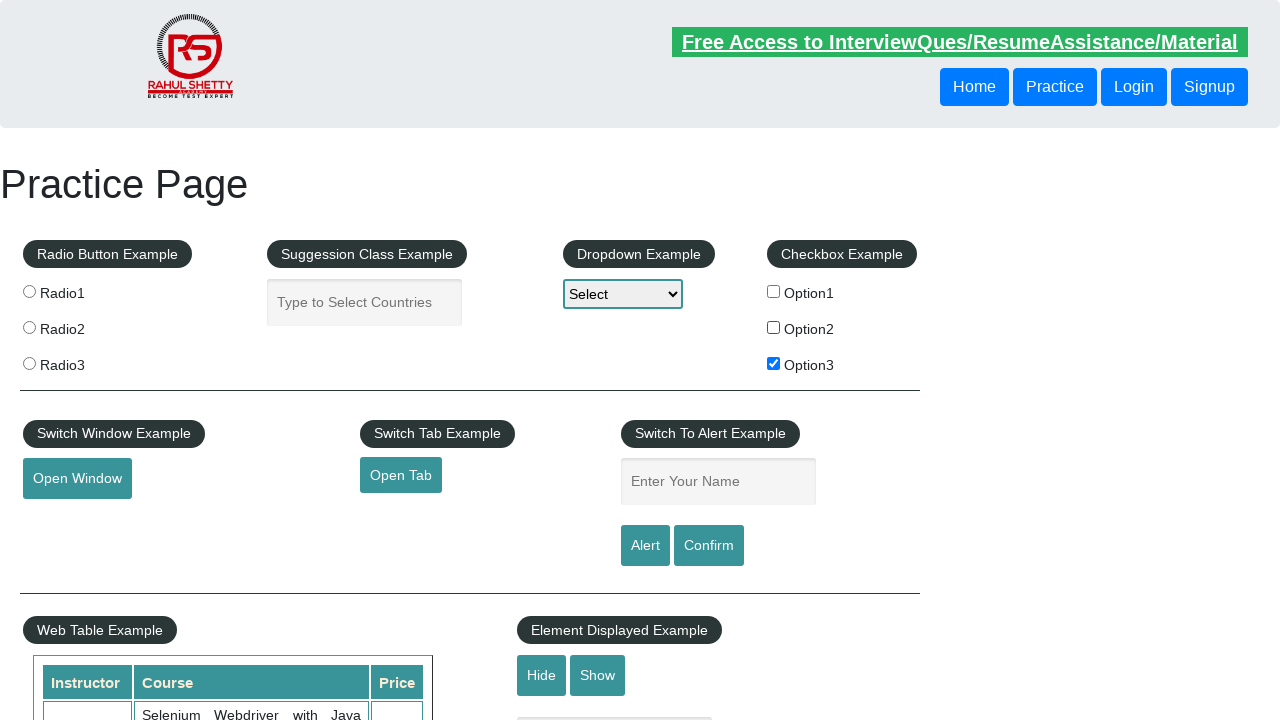

Unchecked checkbox option 3 at (774, 363) on input[type='checkbox'][value='option3']
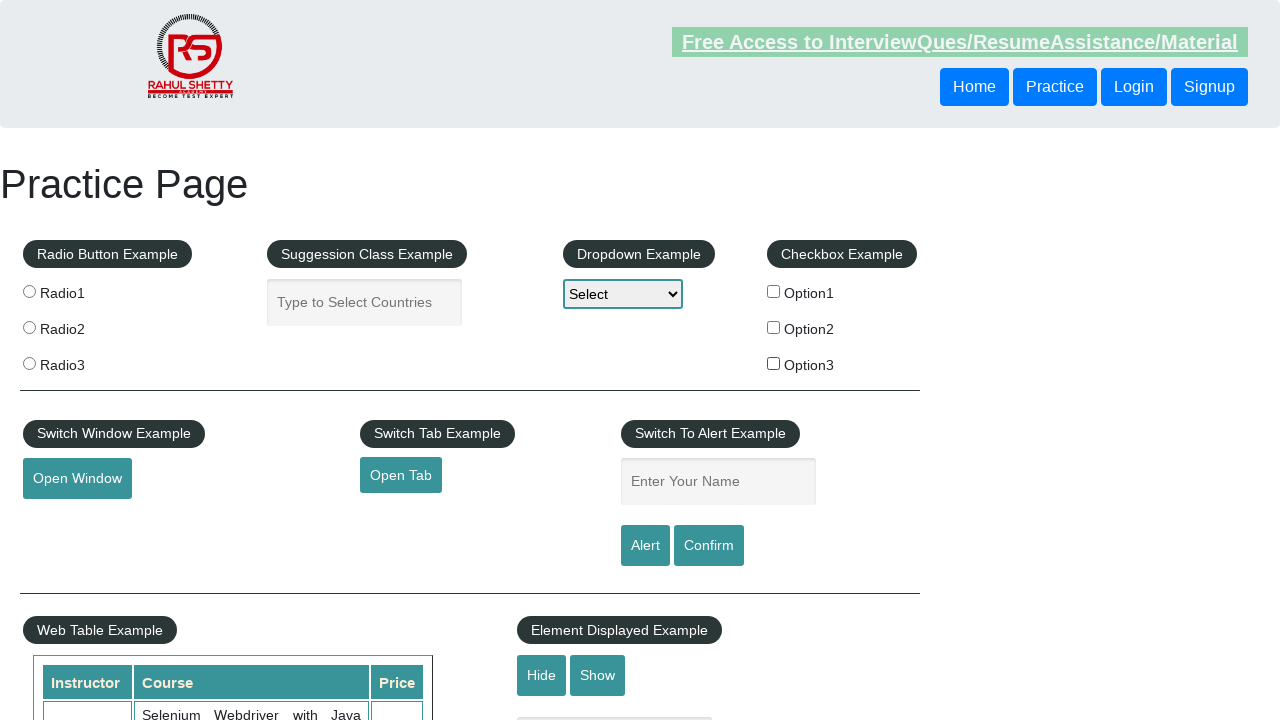

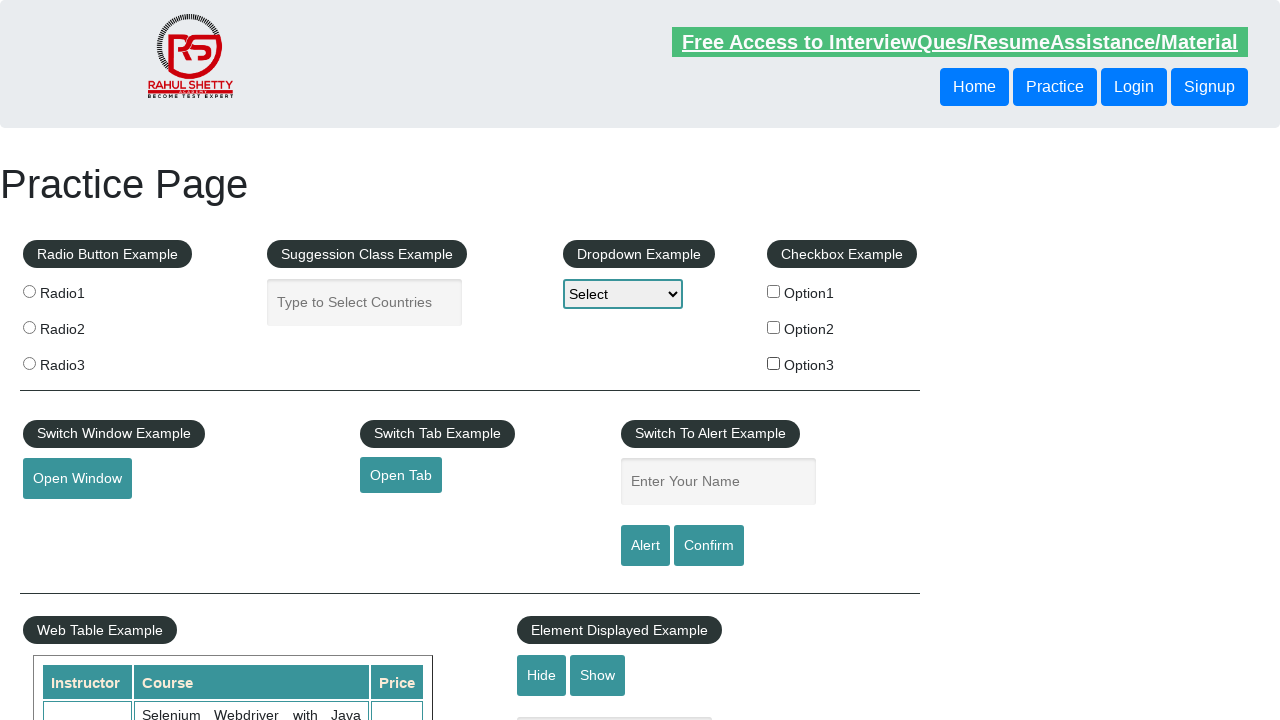